Tests Vue.js dropdown component by selecting an option from the dropdown menu

Starting URL: https://mikerodham.github.io/vue-dropdowns/

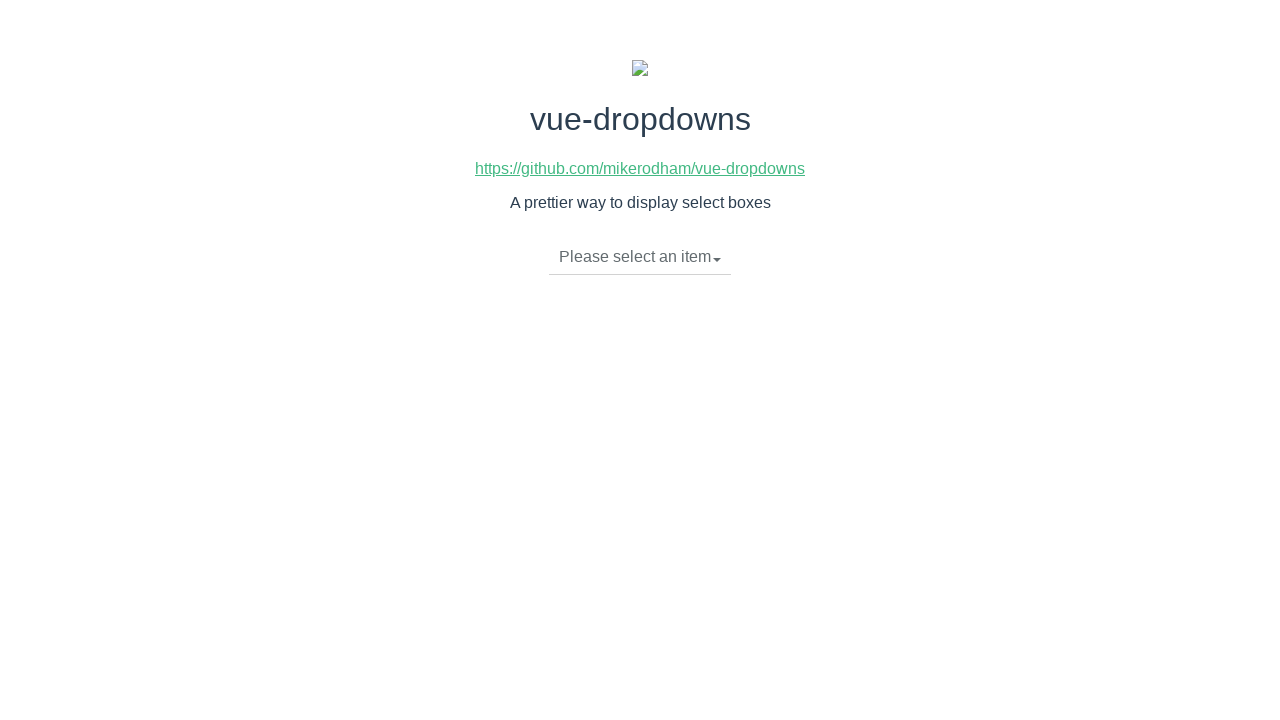

Clicked dropdown toggle to open Vue.js dropdown menu at (640, 257) on xpath=//li[@class='dropdown-toggle']
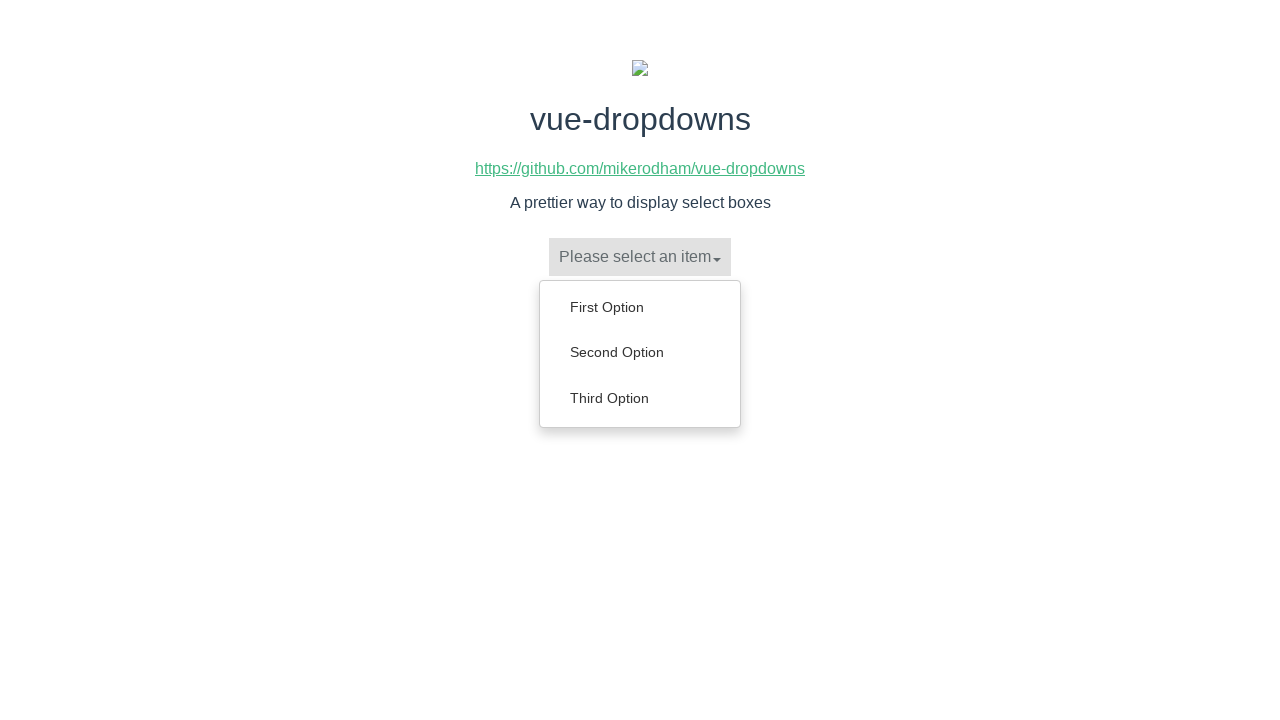

Dropdown menu options became visible
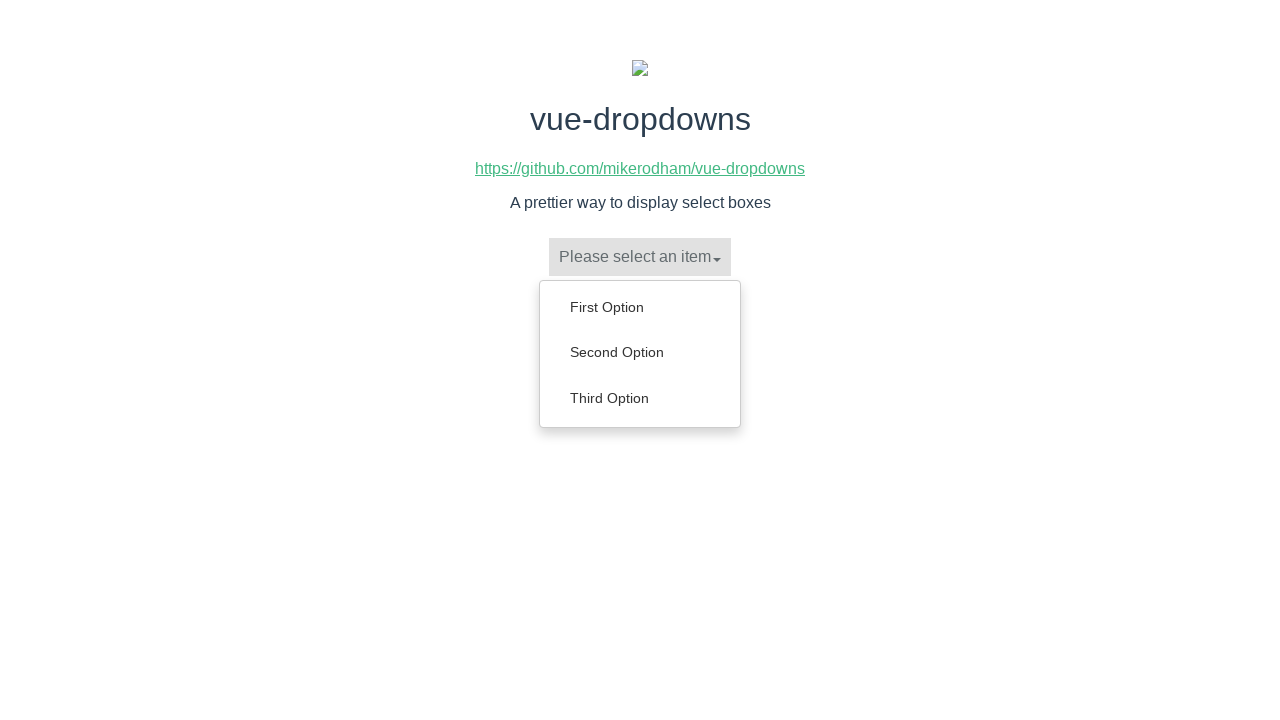

Selected 'Second Option' from dropdown menu at (640, 352) on .dropdown-menu a:has-text('Second Option')
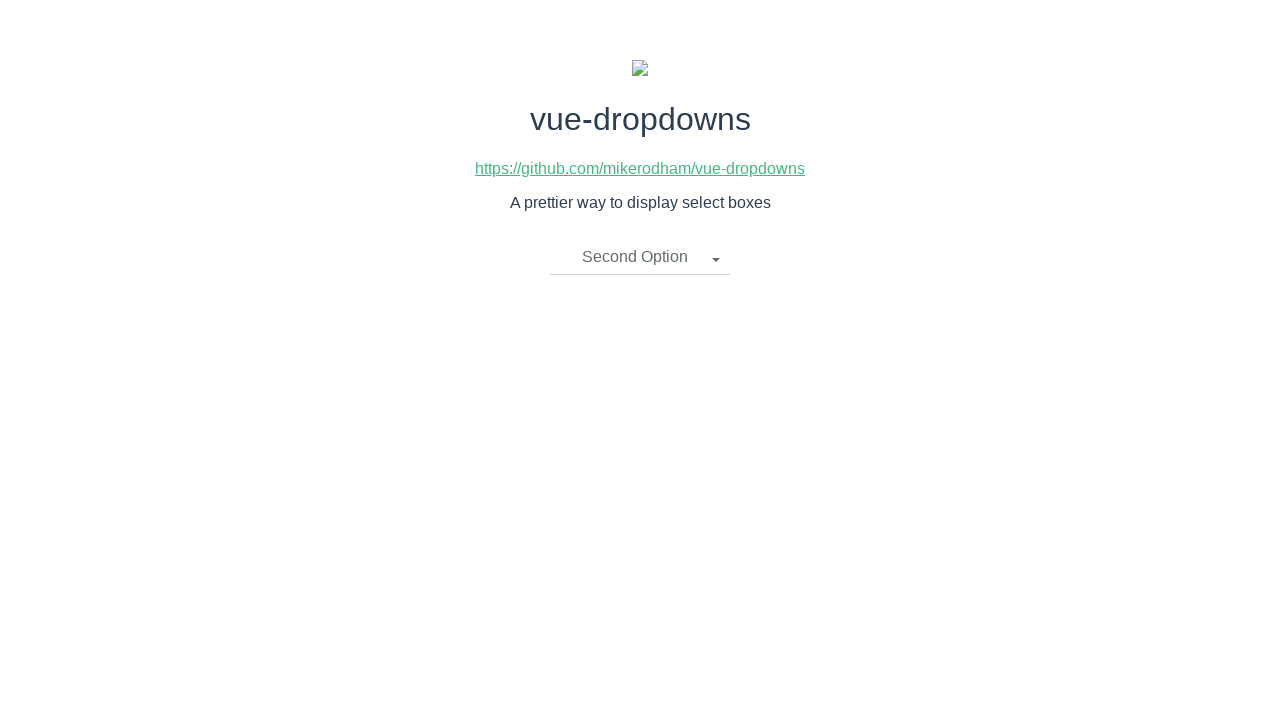

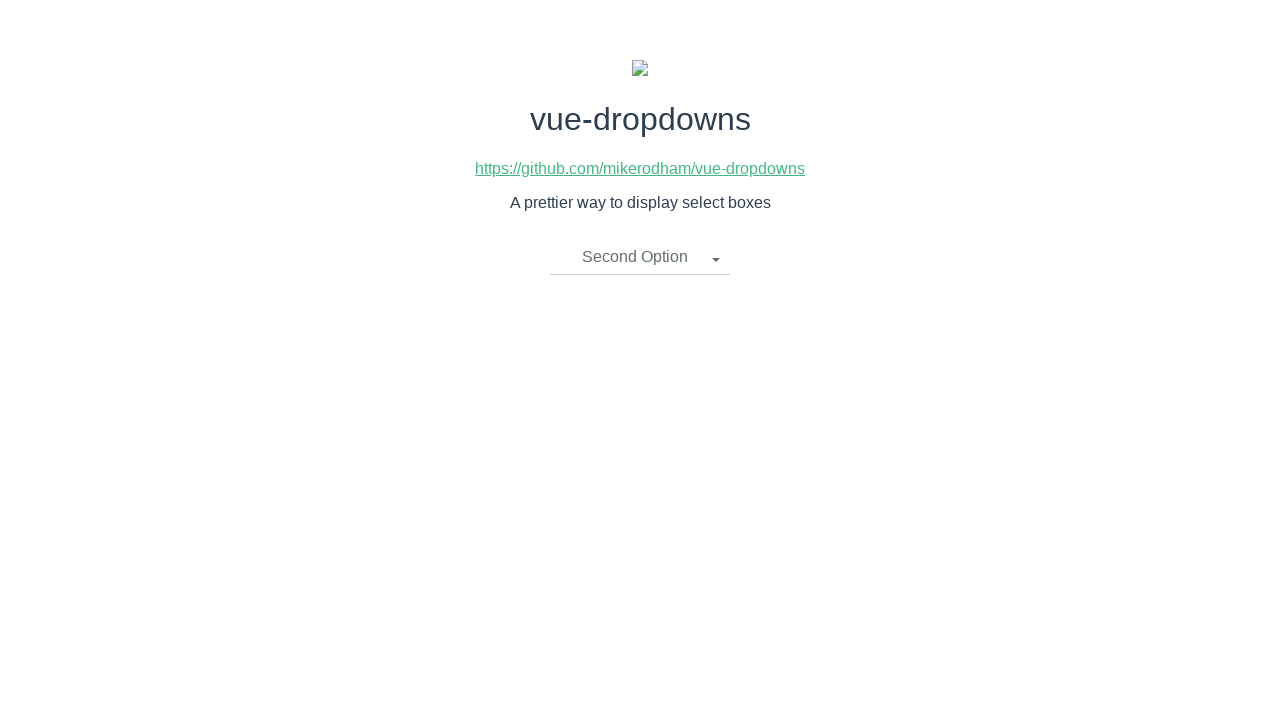